Tests multiple window handling by clicking on a link that opens a new window, switching between windows, and verifying content in both windows

Starting URL: https://the-internet.herokuapp.com/

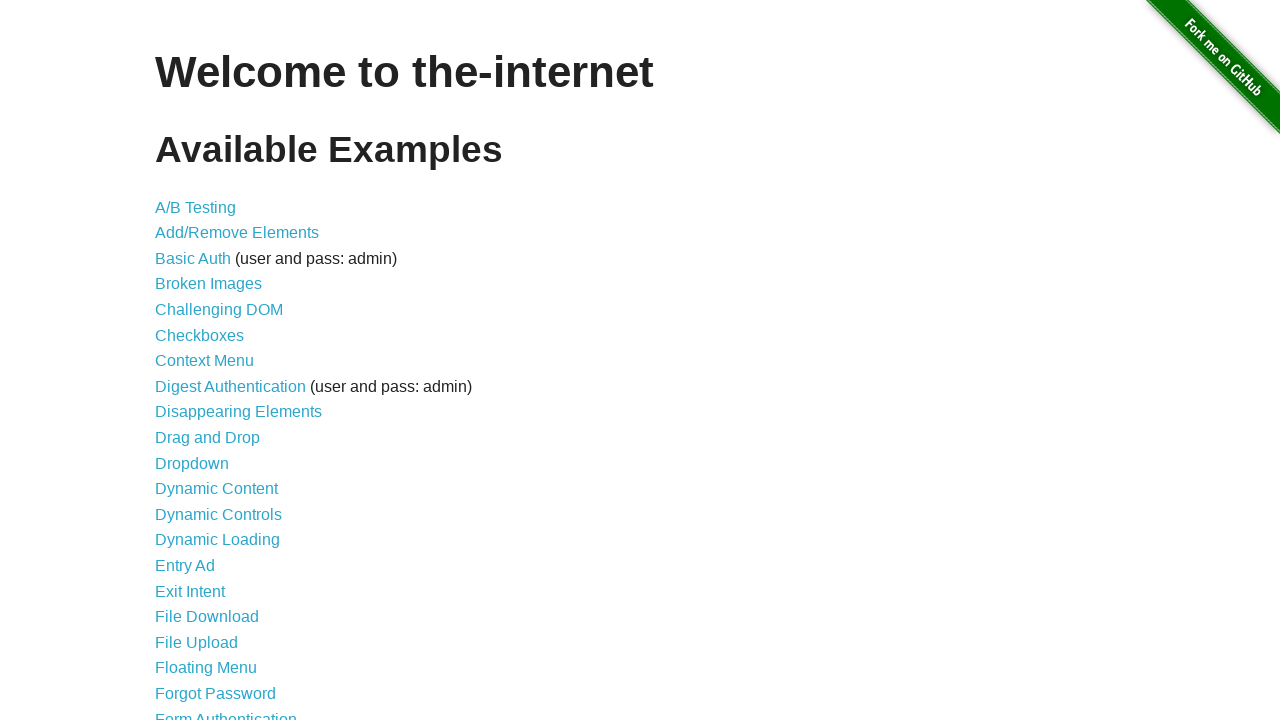

Clicked on 'Multiple Windows' link at (218, 369) on text=Multiple Windows
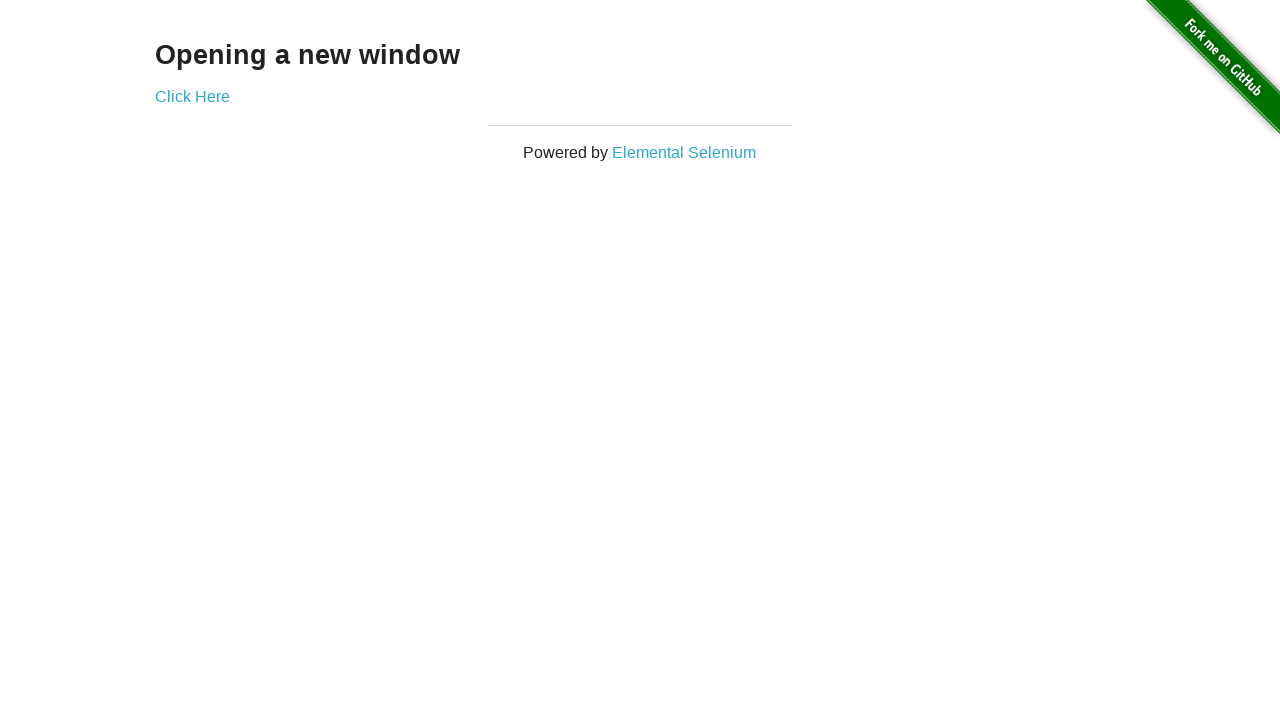

Clicked link to open new window at (192, 96) on a[href*='windows']
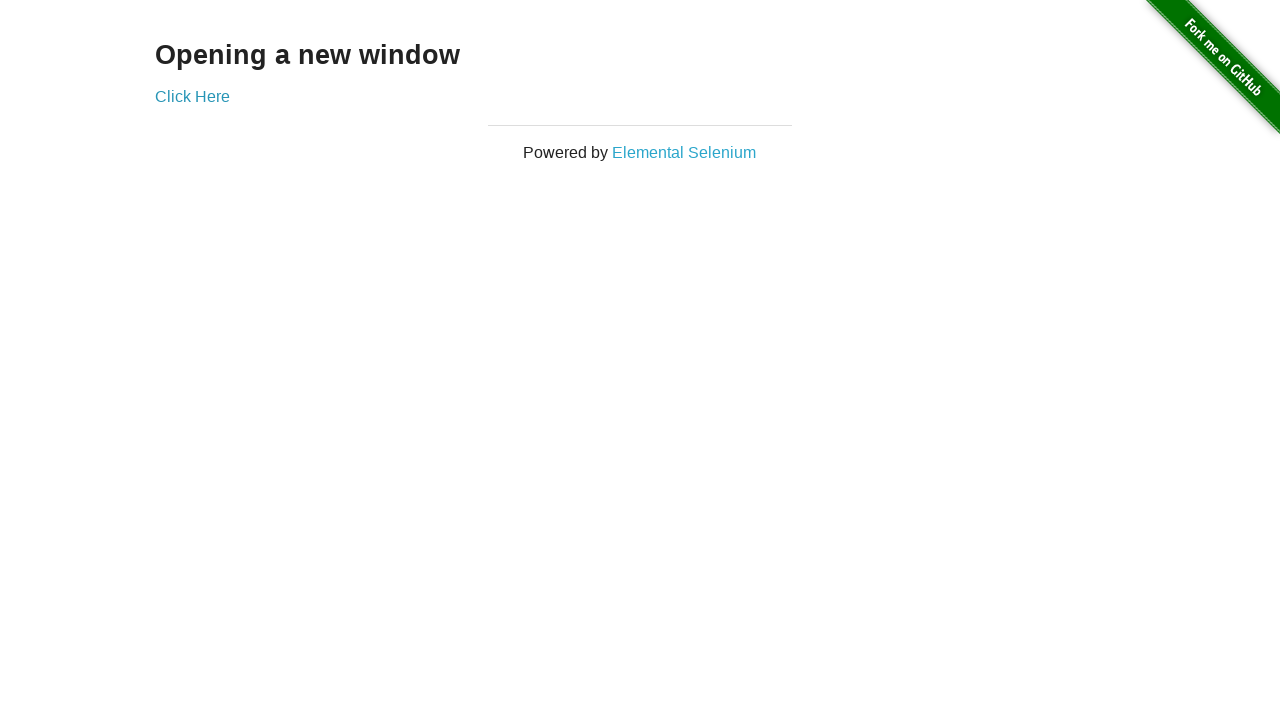

New window opened and captured
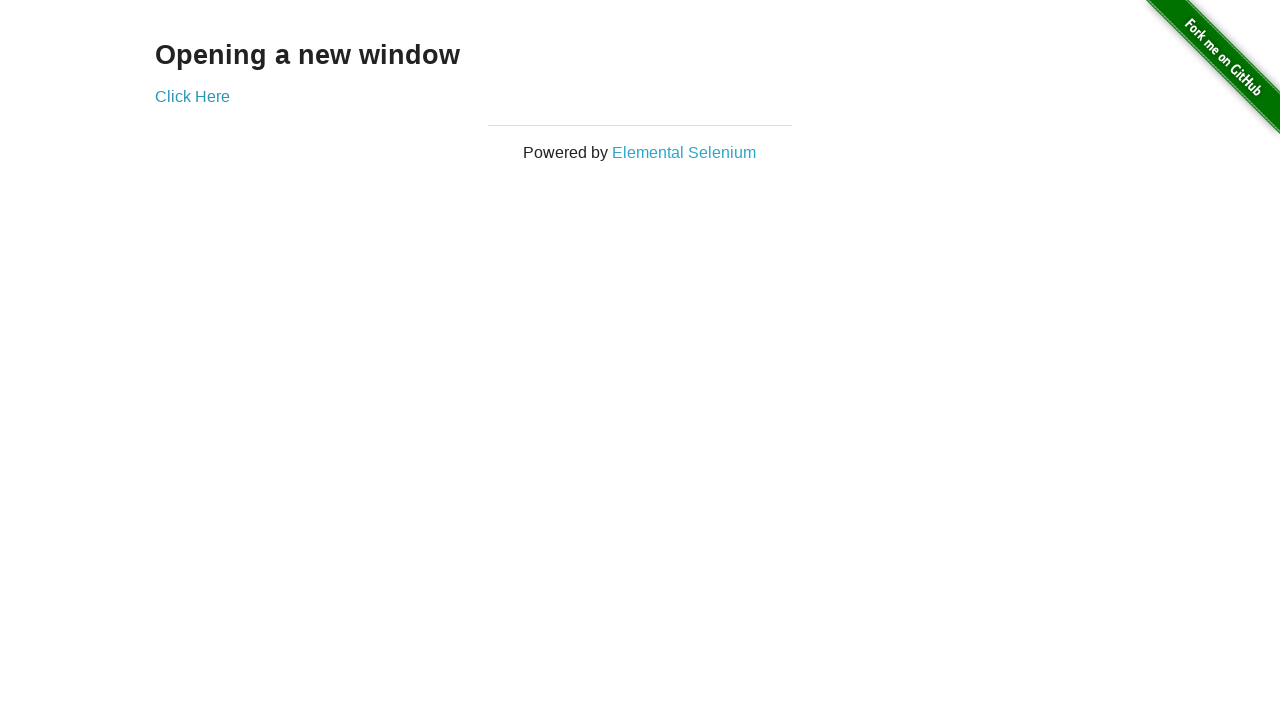

Retrieved text from new window: 'New Window'
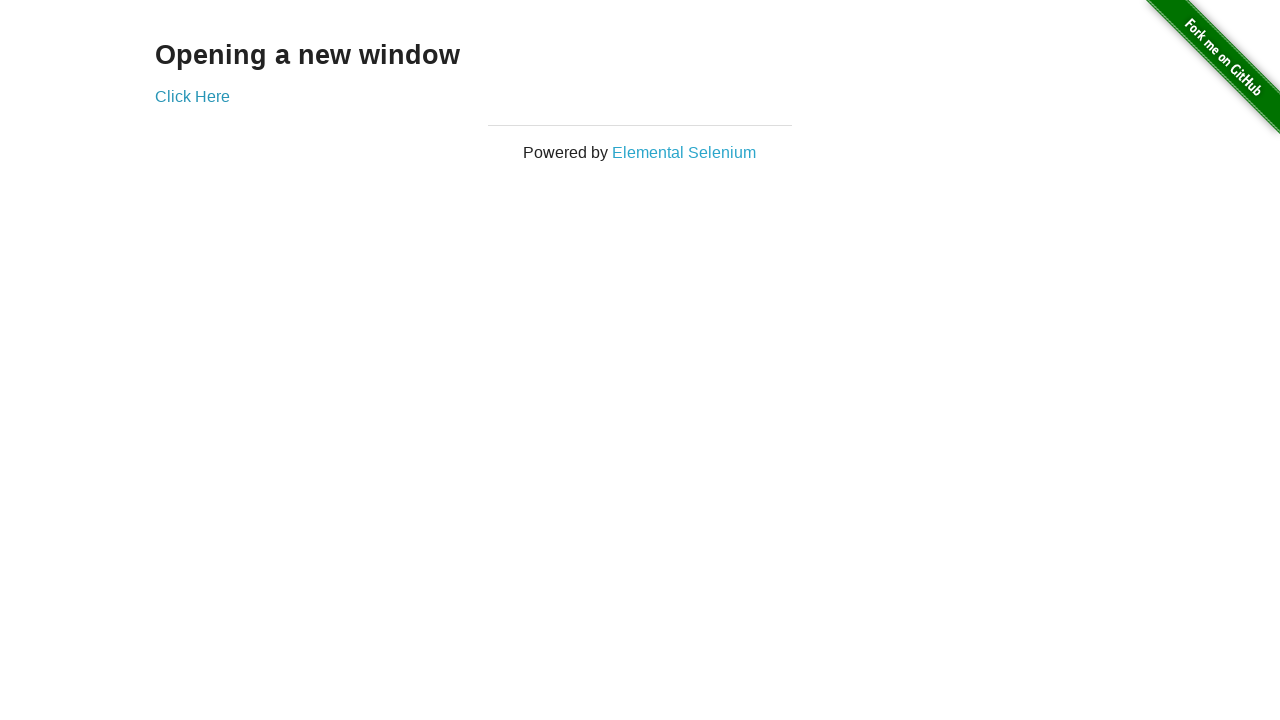

Retrieved text from original window: 'Opening a new window'
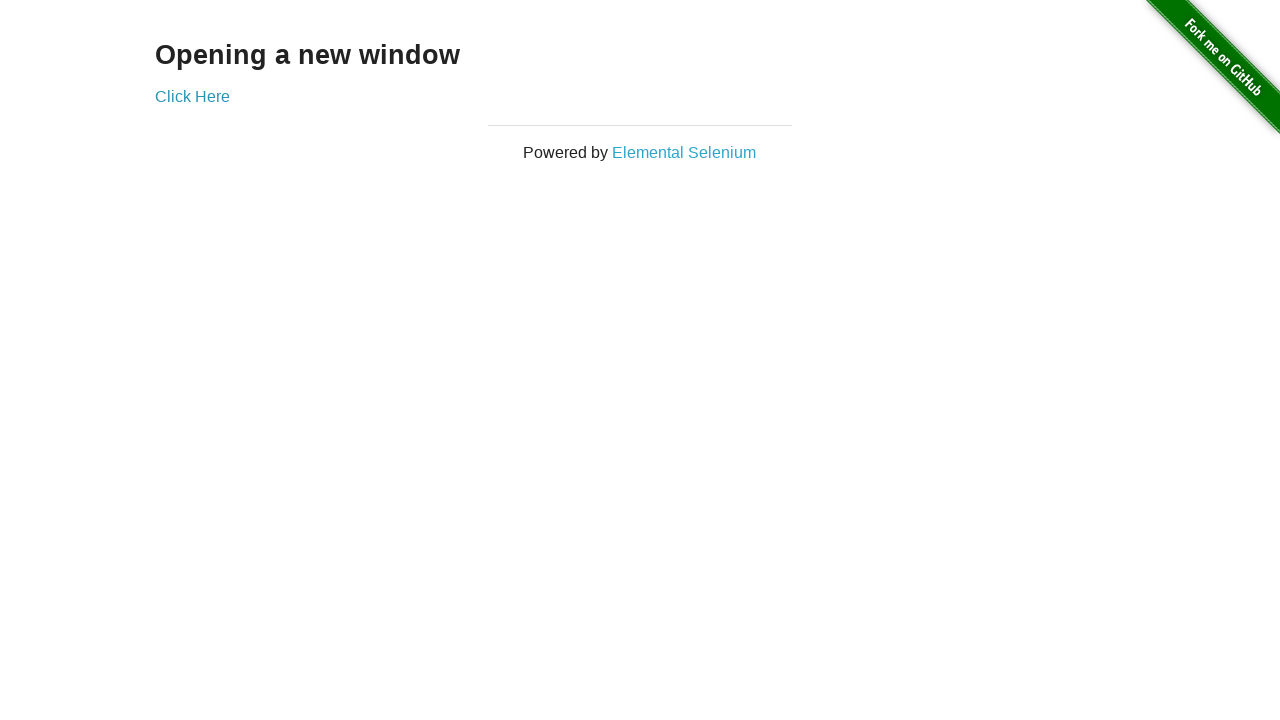

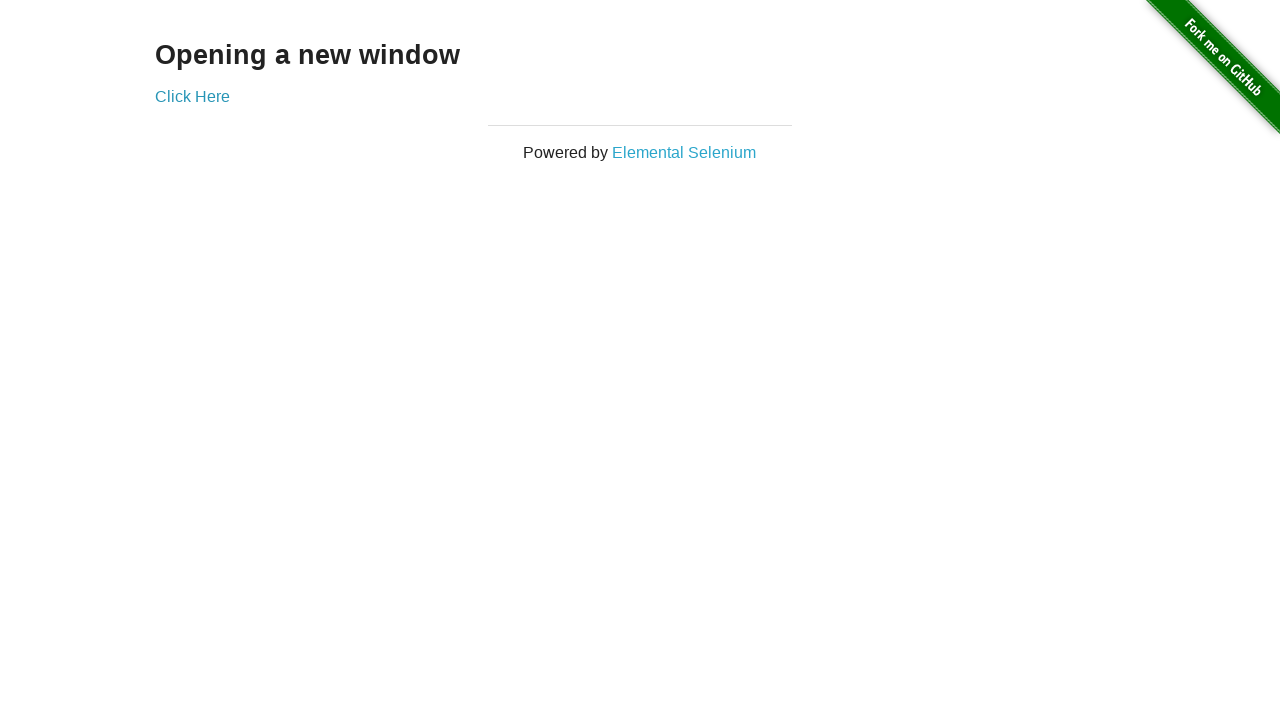